Tests that clicking the Due column header sorts the table data in ascending order by verifying the values are properly sorted

Starting URL: http://the-internet.herokuapp.com/tables

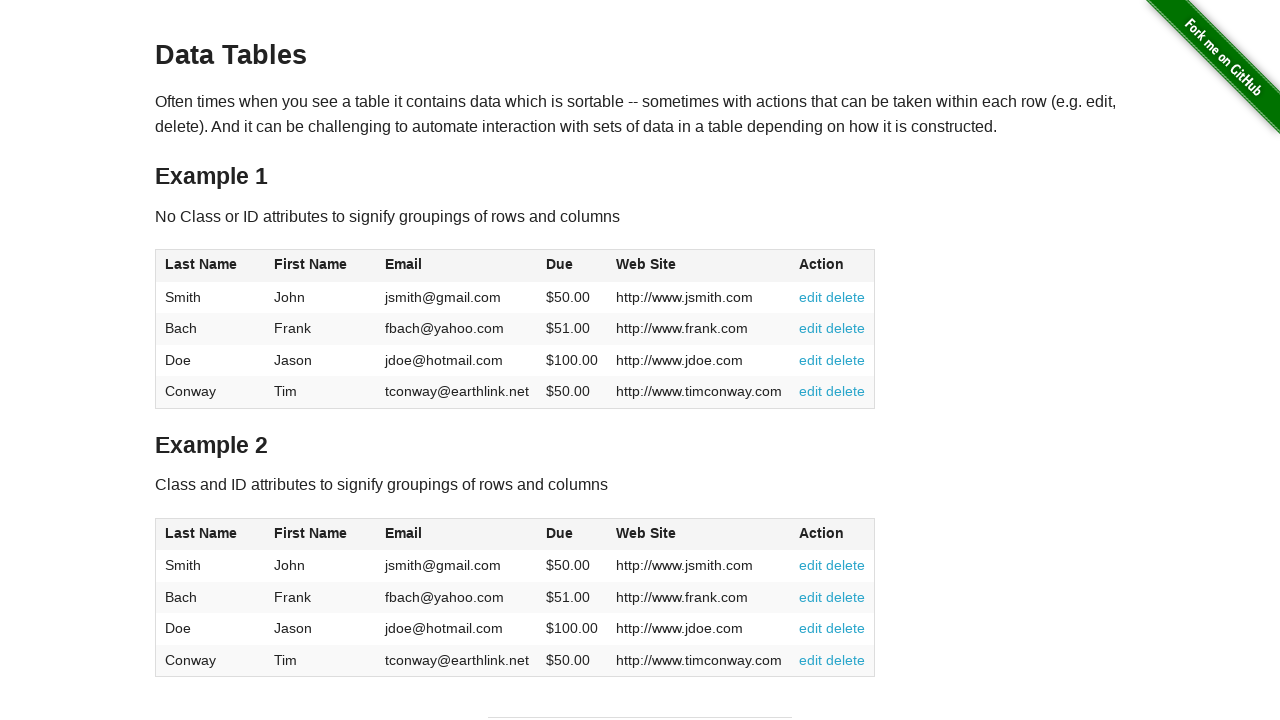

Clicked Due column header to sort in ascending order at (572, 266) on #table1 thead tr th:nth-of-type(4)
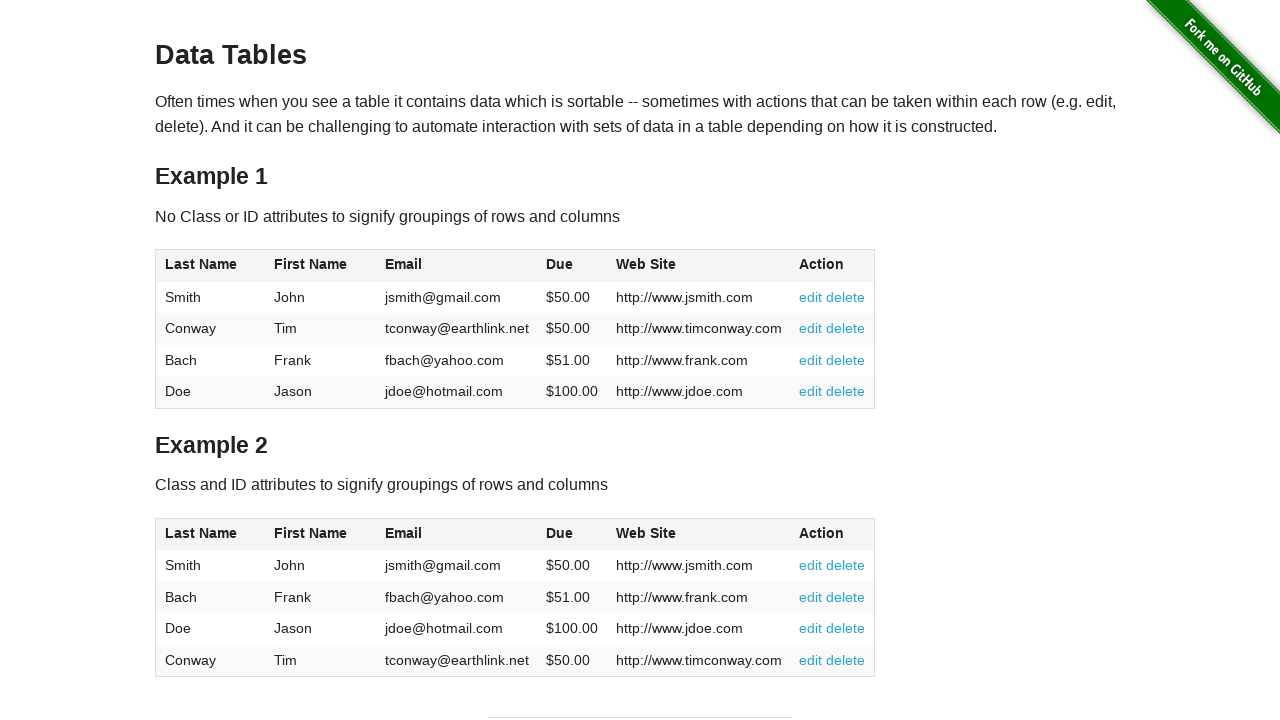

Due column data loaded and verified to be present
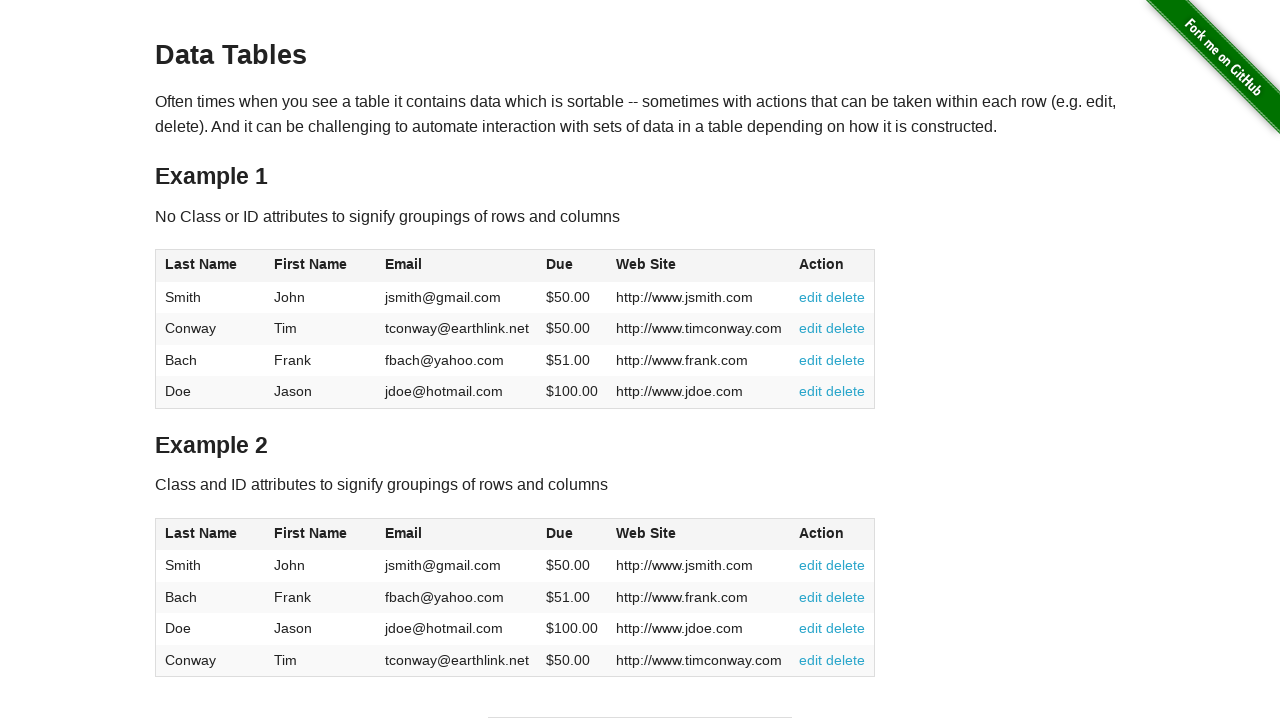

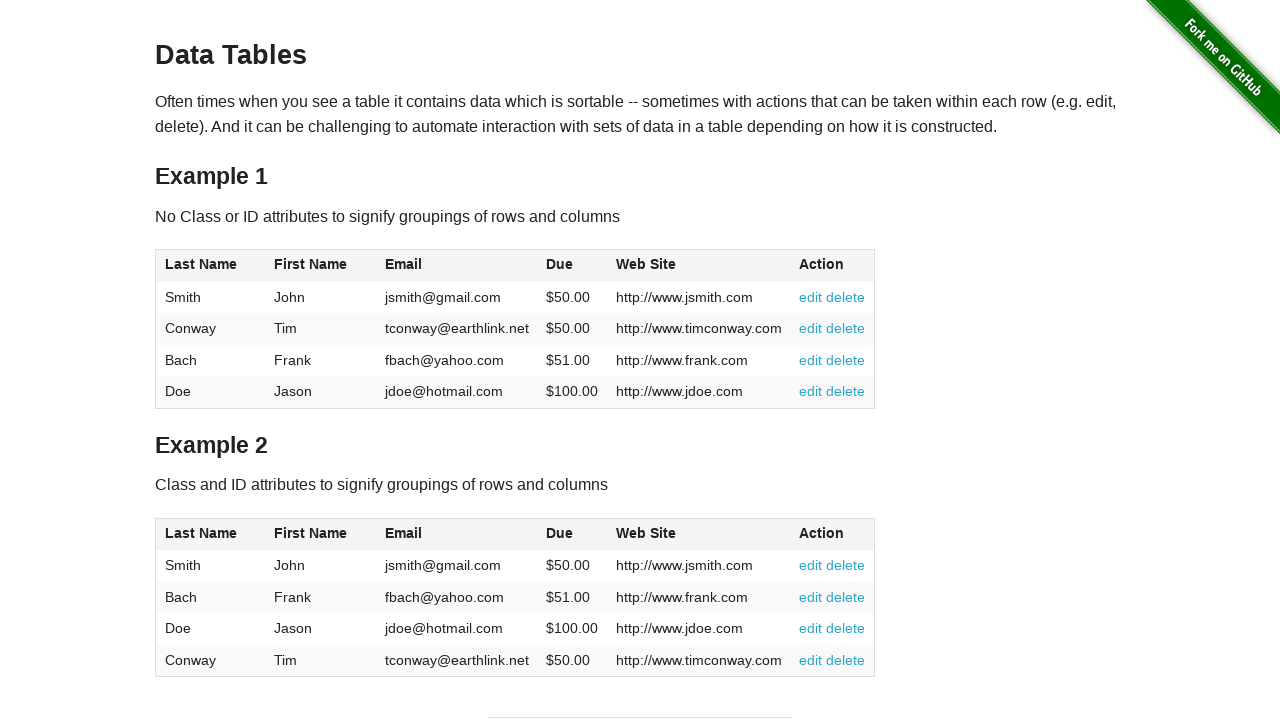